Tests search functionality on Katalon demo e-commerce site by entering "Flying Ninja" in the search field and clicking the search button

Starting URL: https://cms.demo.katalon.com/

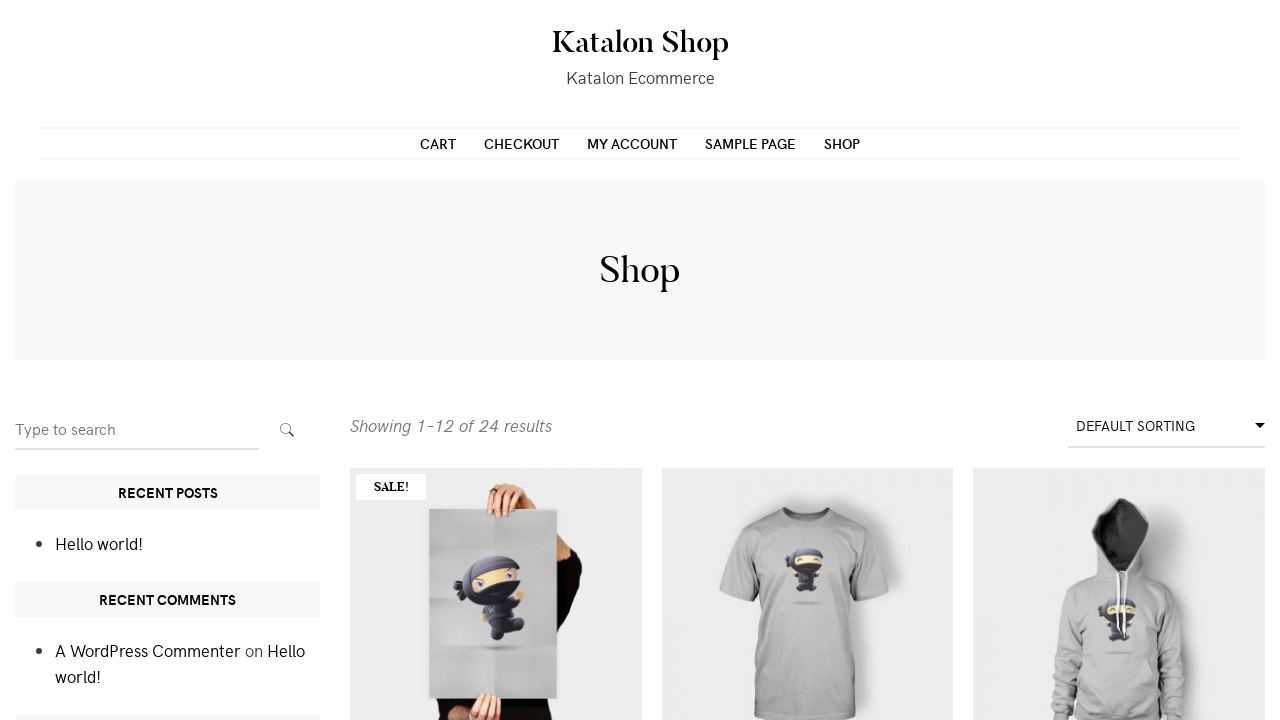

Filled search field with 'Flying Ninja' on input[name='s']
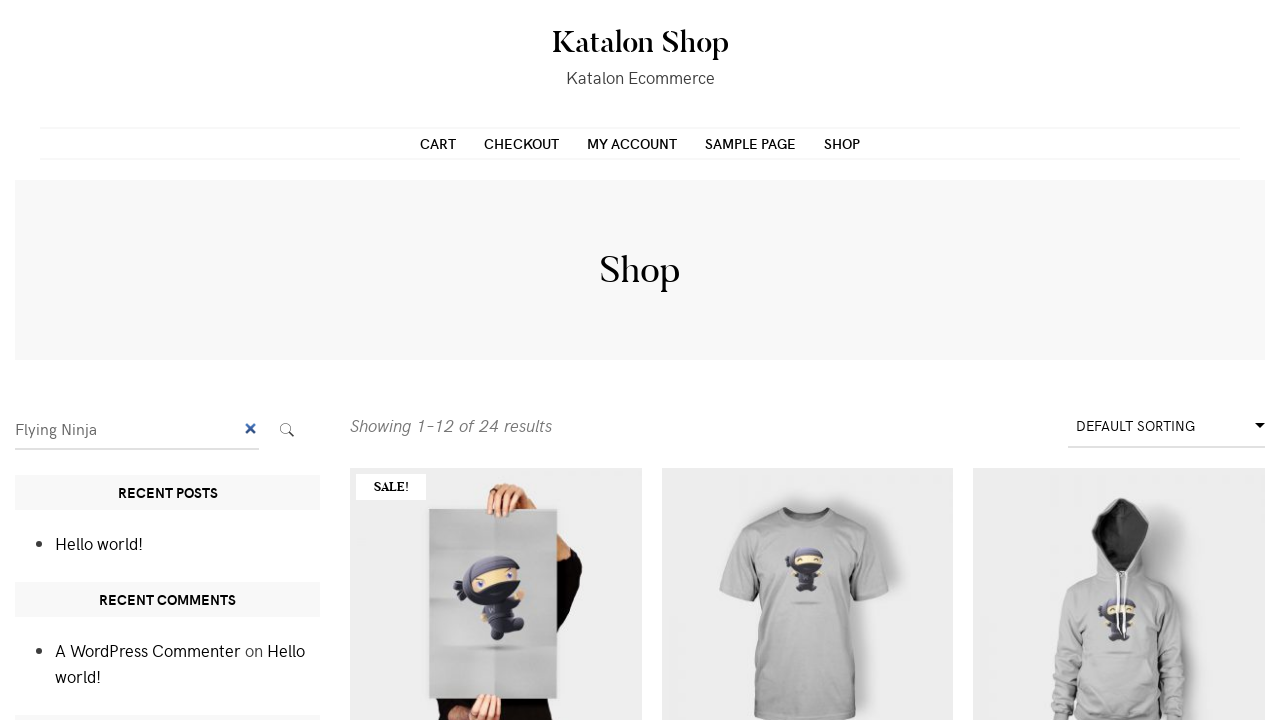

Clicked search submit button at (287, 430) on button.search-submit
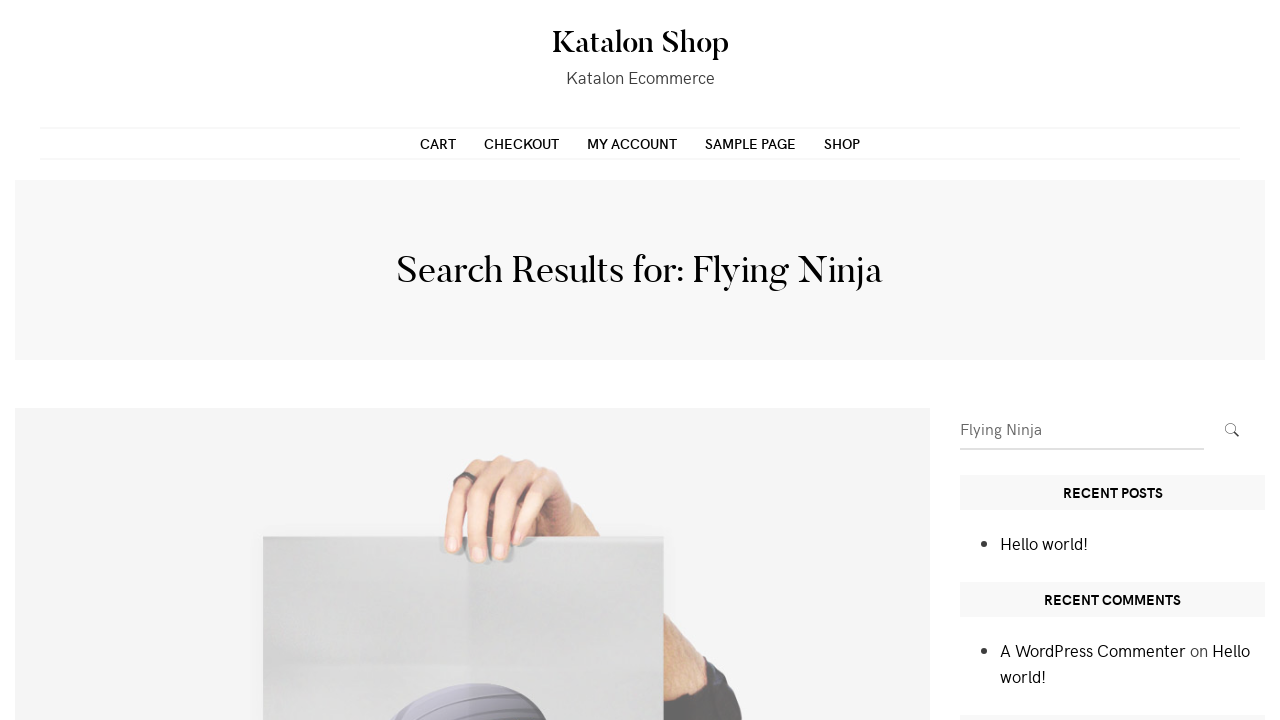

Waited for search results to load (networkidle)
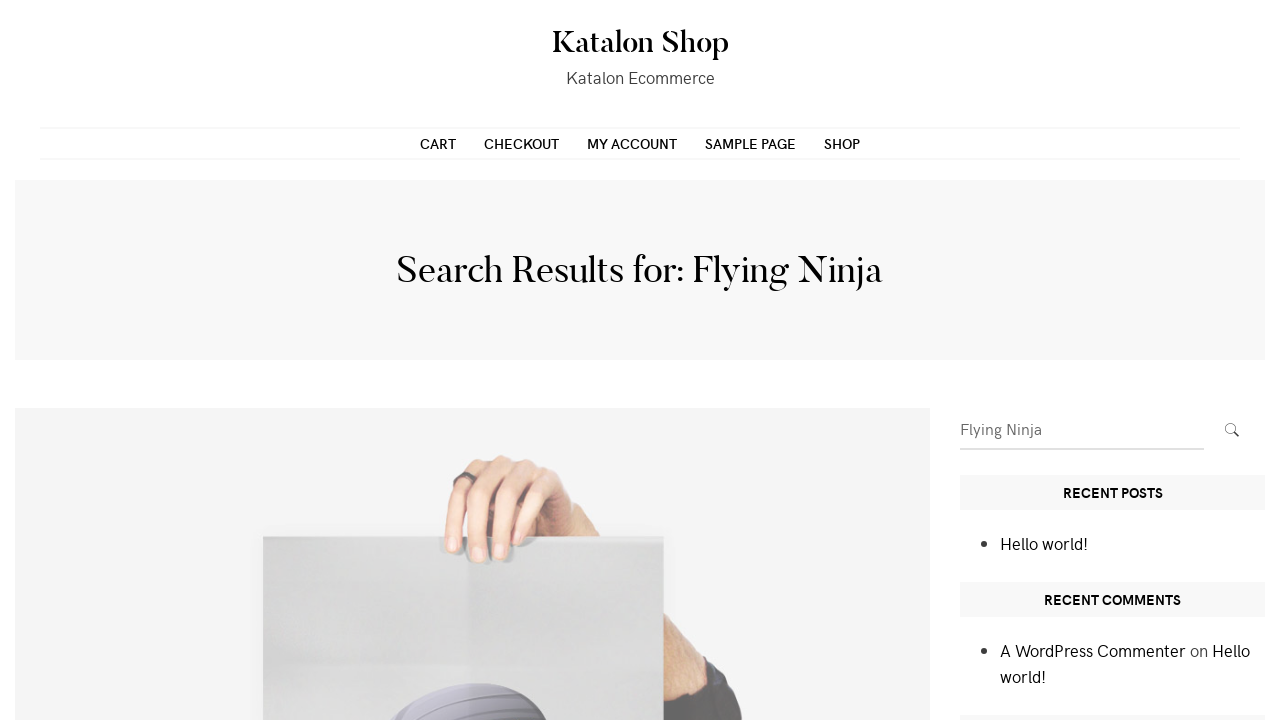

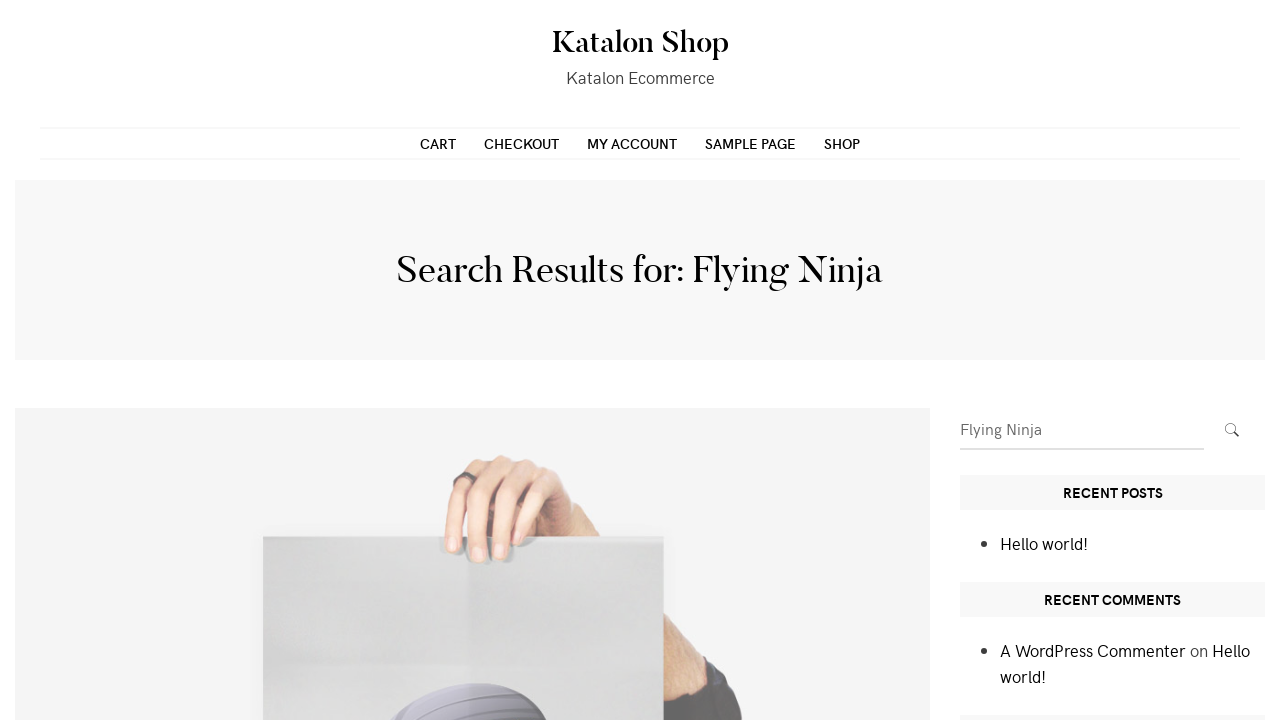